Drags an element and drops it onto a target, then verifies the drop was successful

Starting URL: https://testautomationpractice.blogspot.com

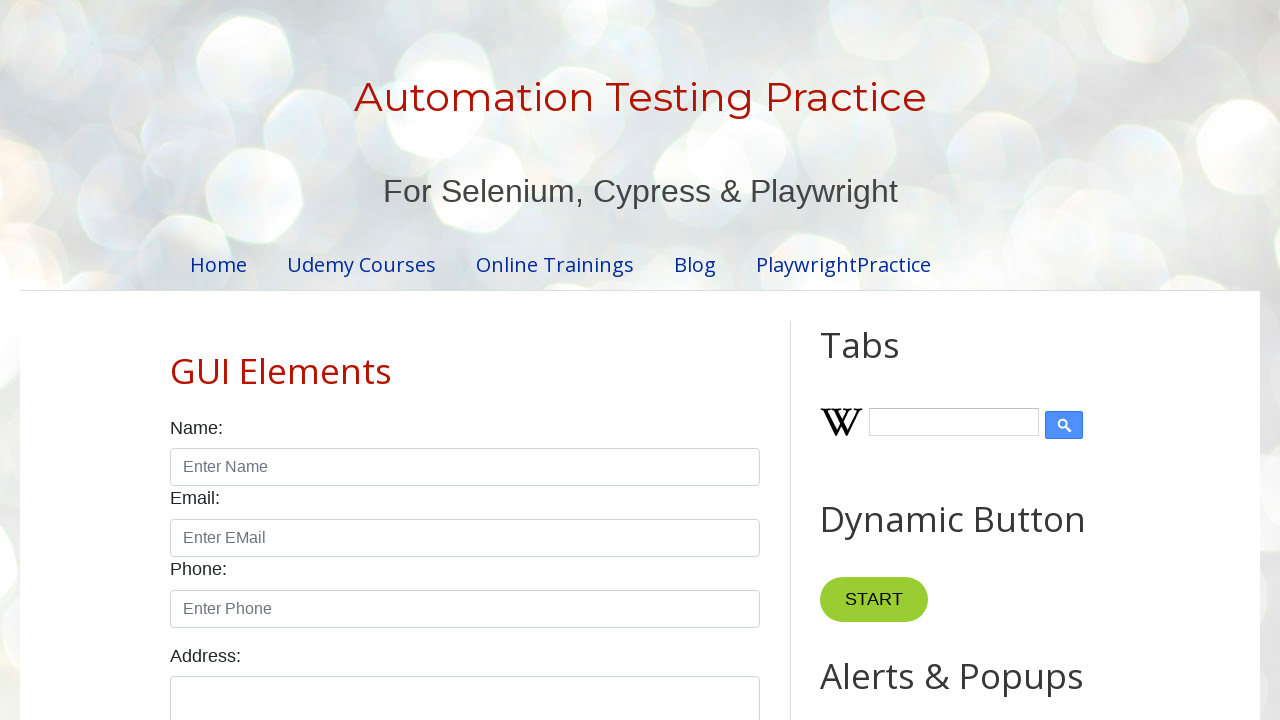

Dragged element with id 'draggable' and dropped it onto element with id 'droppable' at (1015, 386)
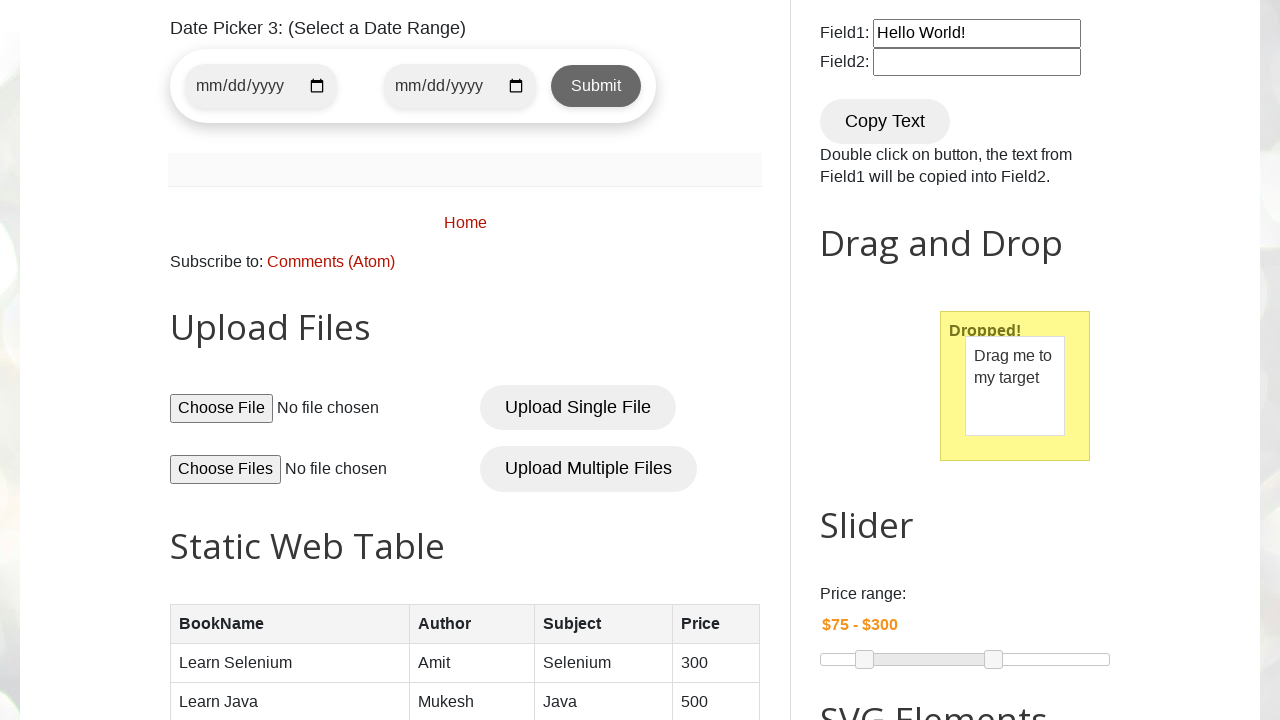

Verified that the drop was successful by confirming 'Dropped!' text appears
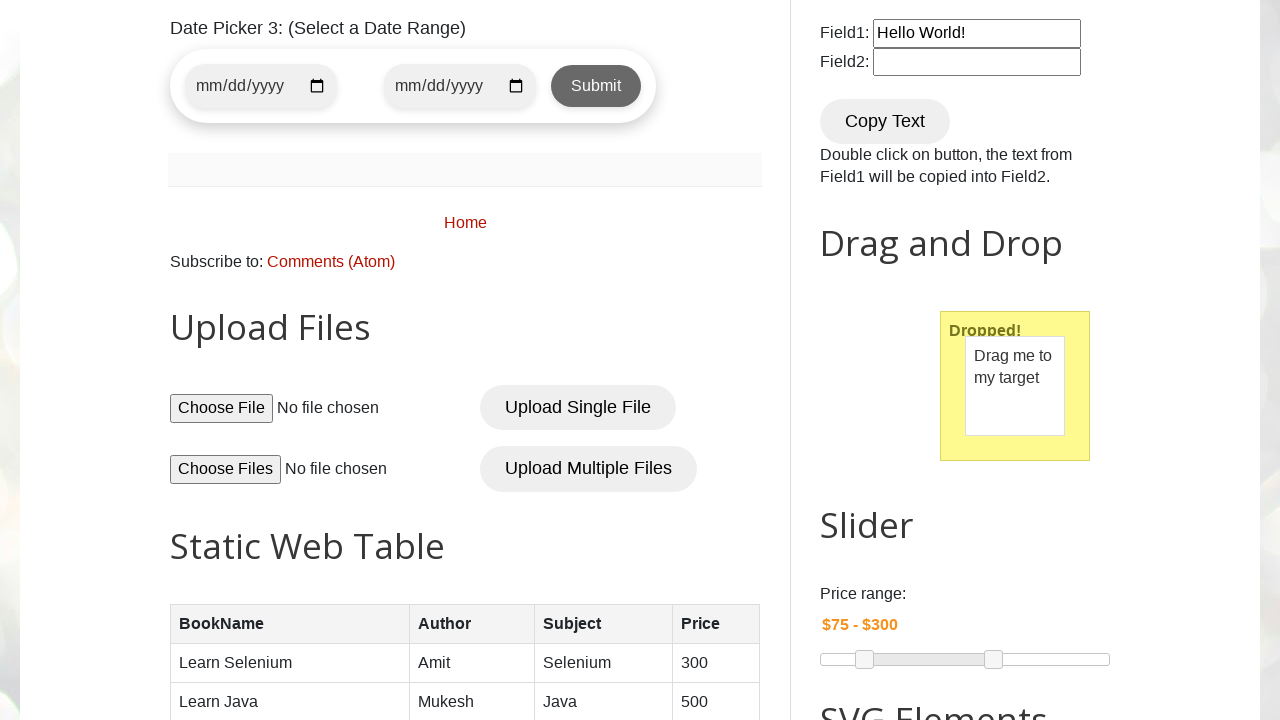

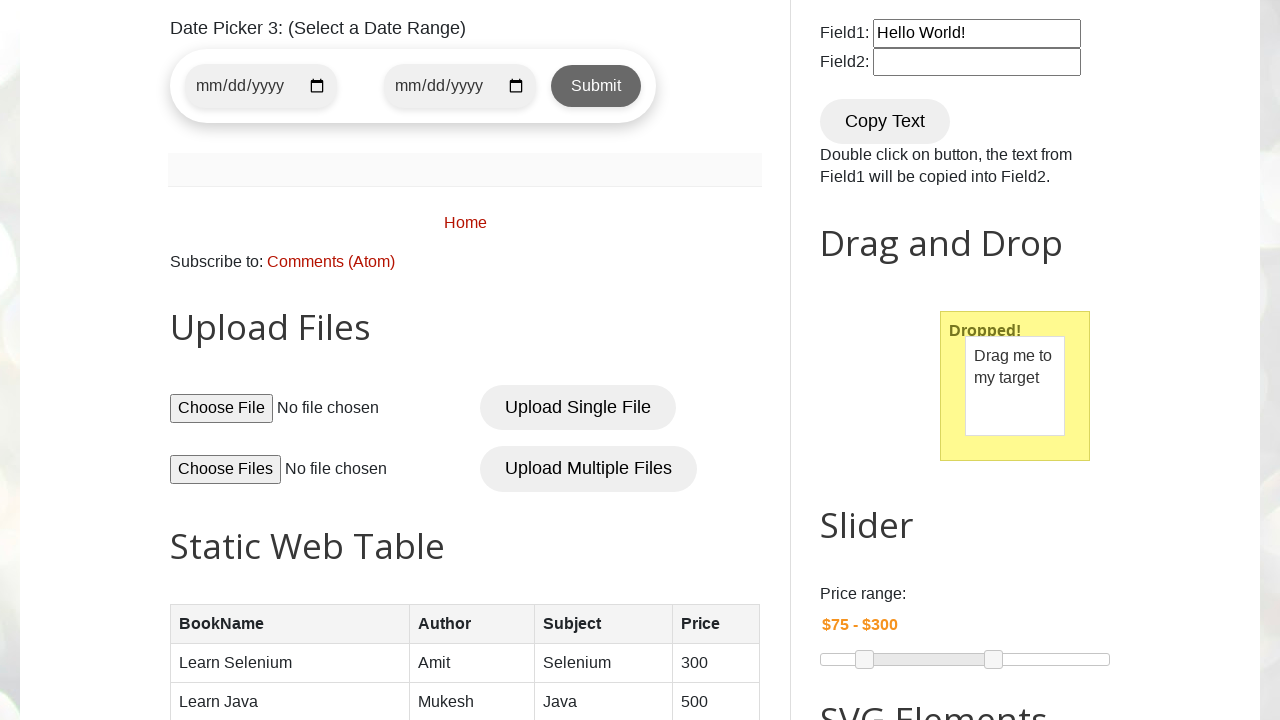